Tests form validation by clicking submit without filling required fields and verifying error messages appear for first name, last name, gender, and date of birth.

Starting URL: https://katalon-test.s3.amazonaws.com/aut/html/form.html

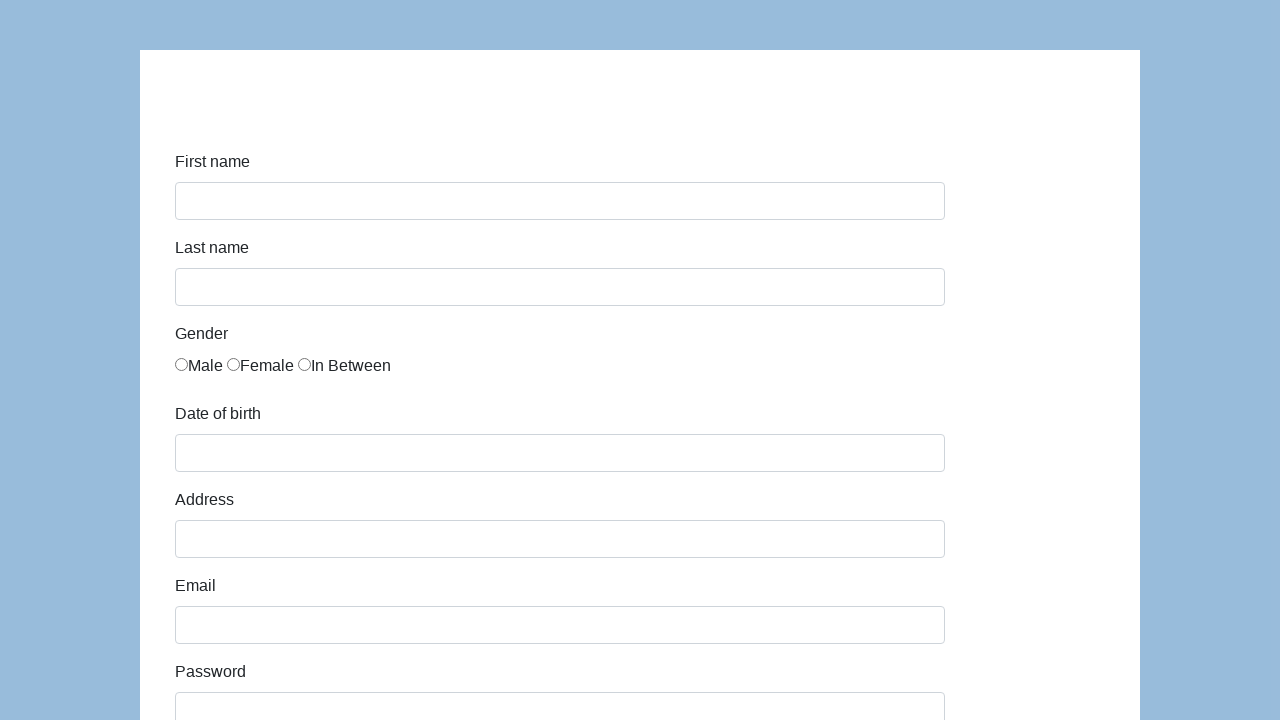

Navigated to form page
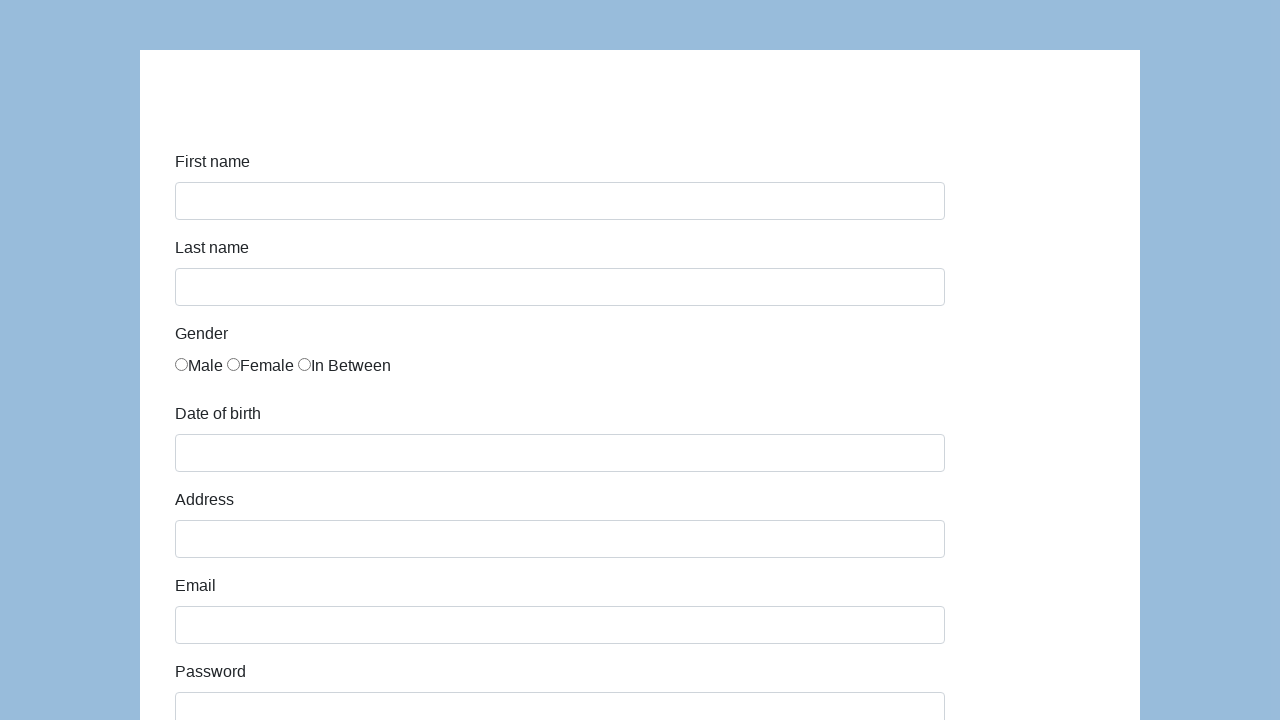

Clicked submit button without filling required fields at (213, 665) on #submit
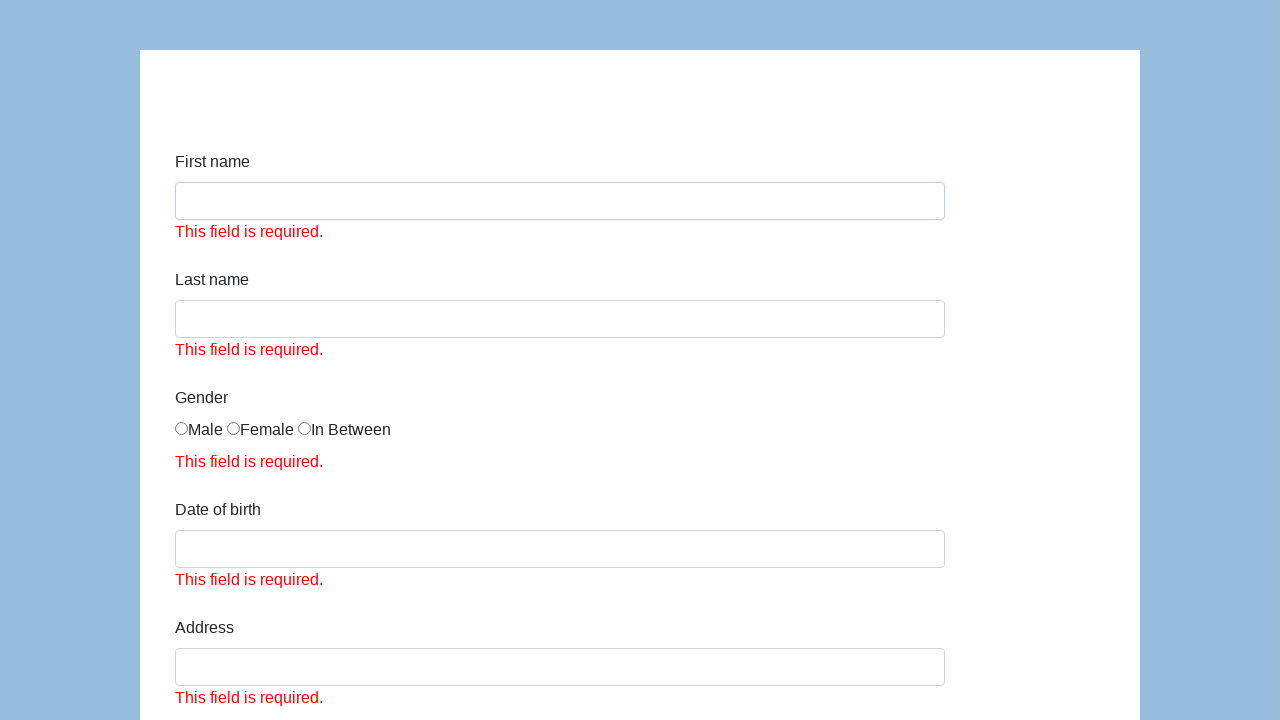

First name error message appeared
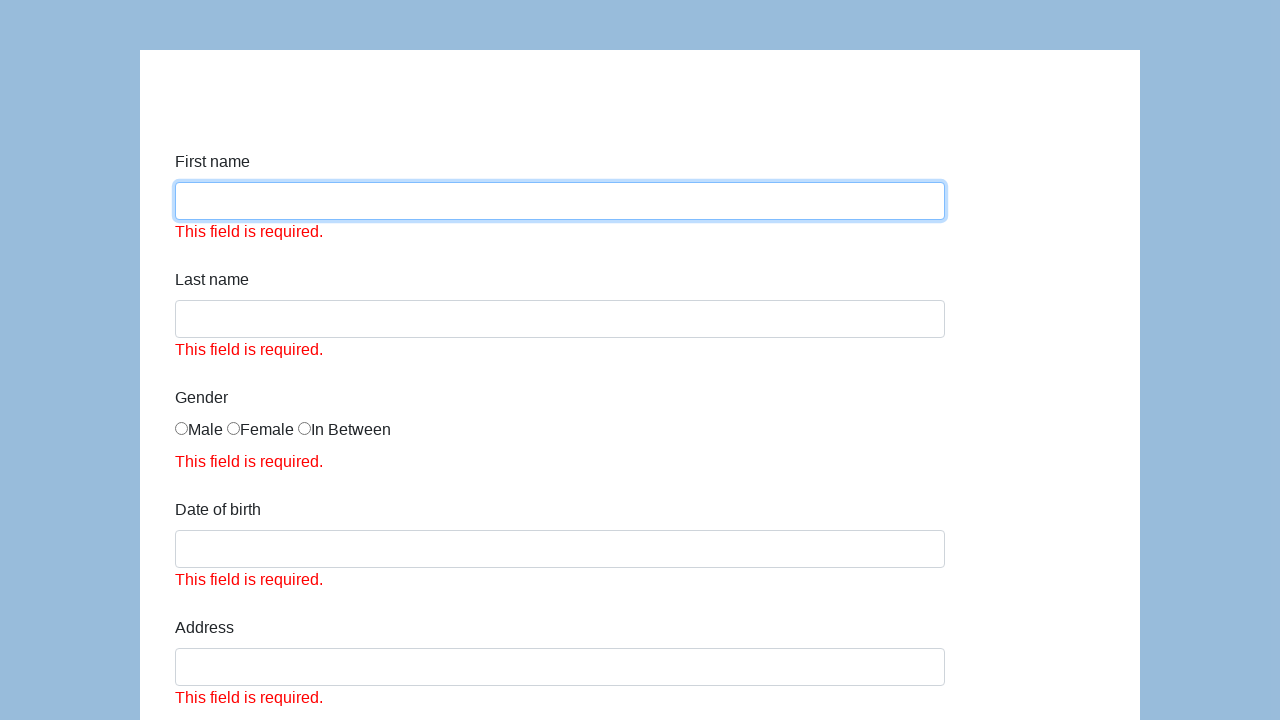

Verified first name error message is visible
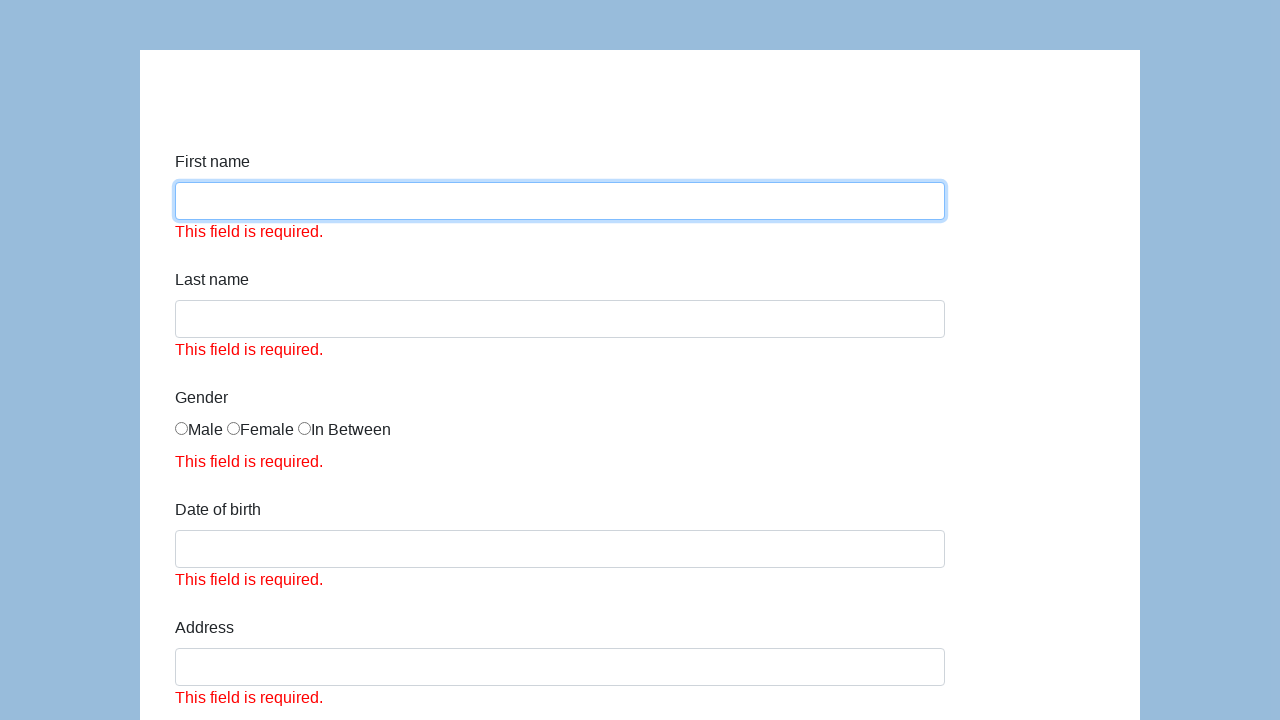

Verified last name error message is visible
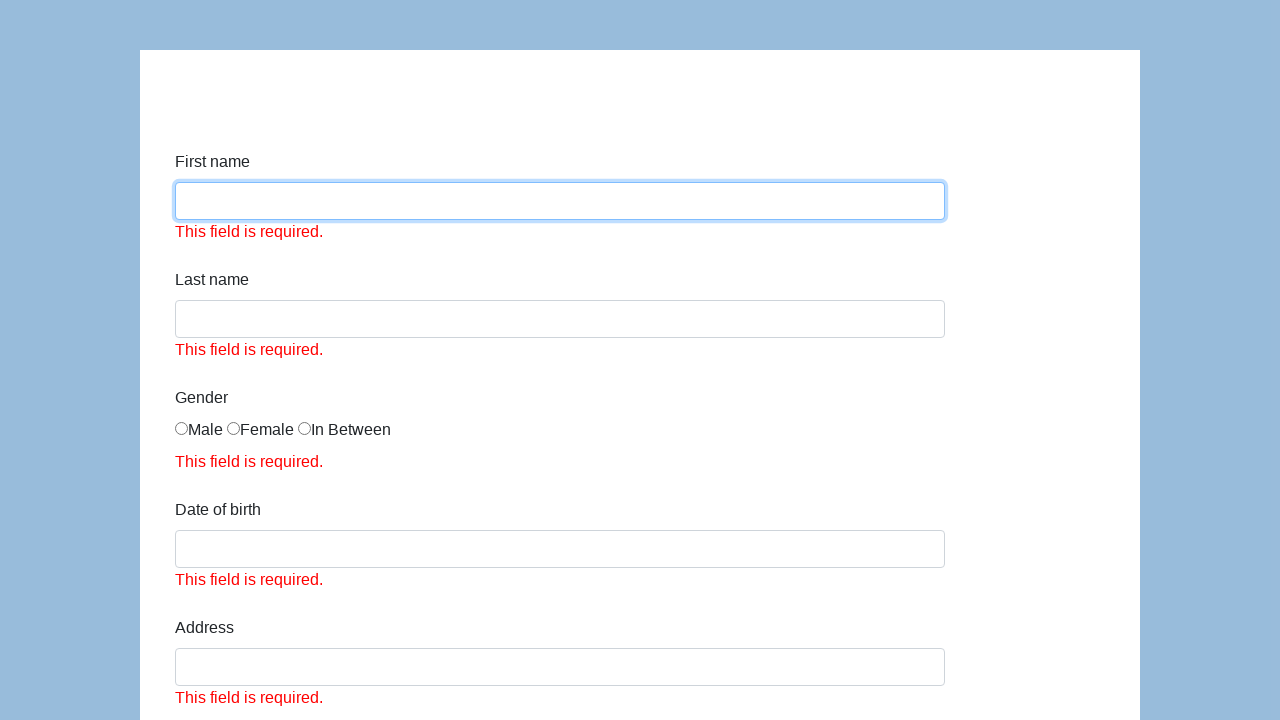

Verified gender error message is visible
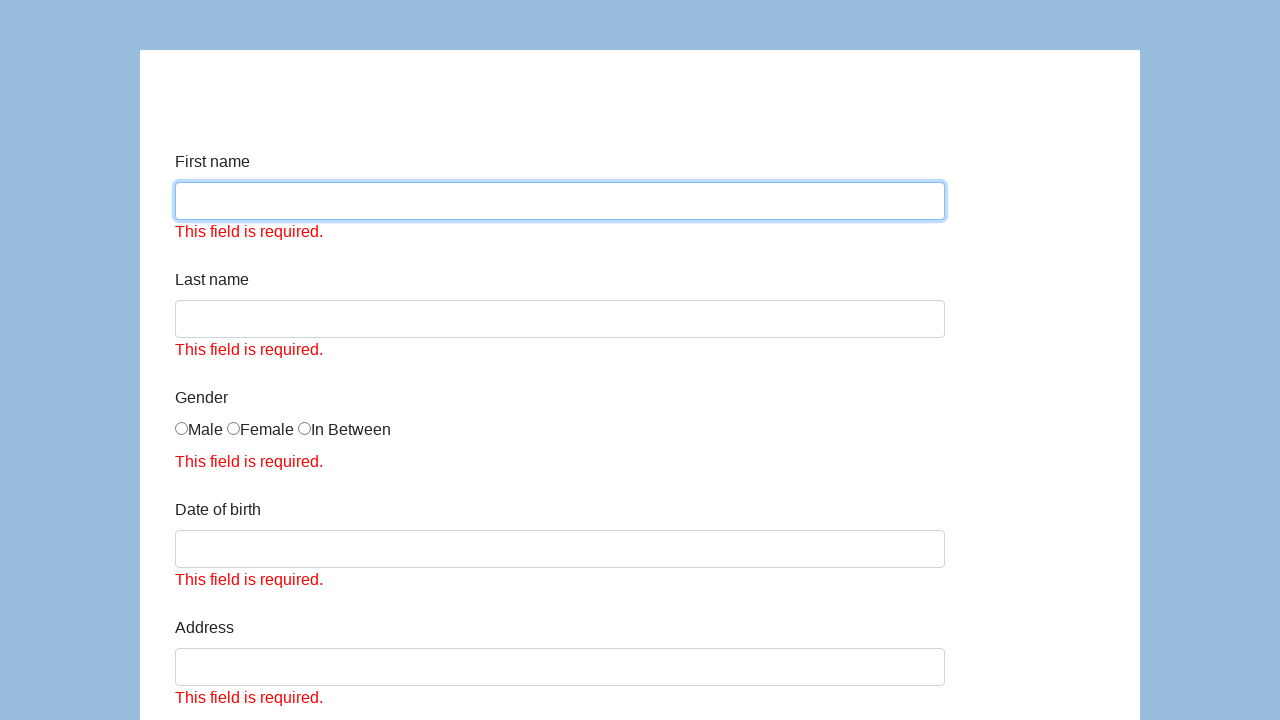

Verified date of birth error message is visible
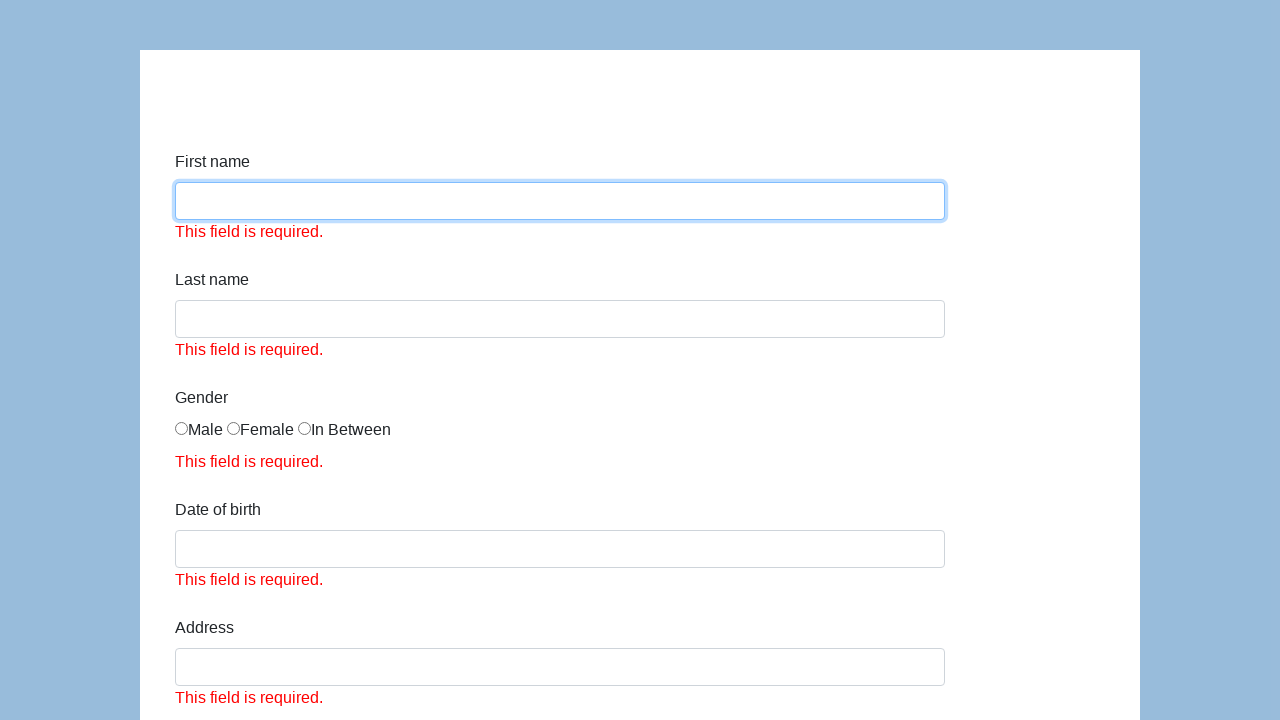

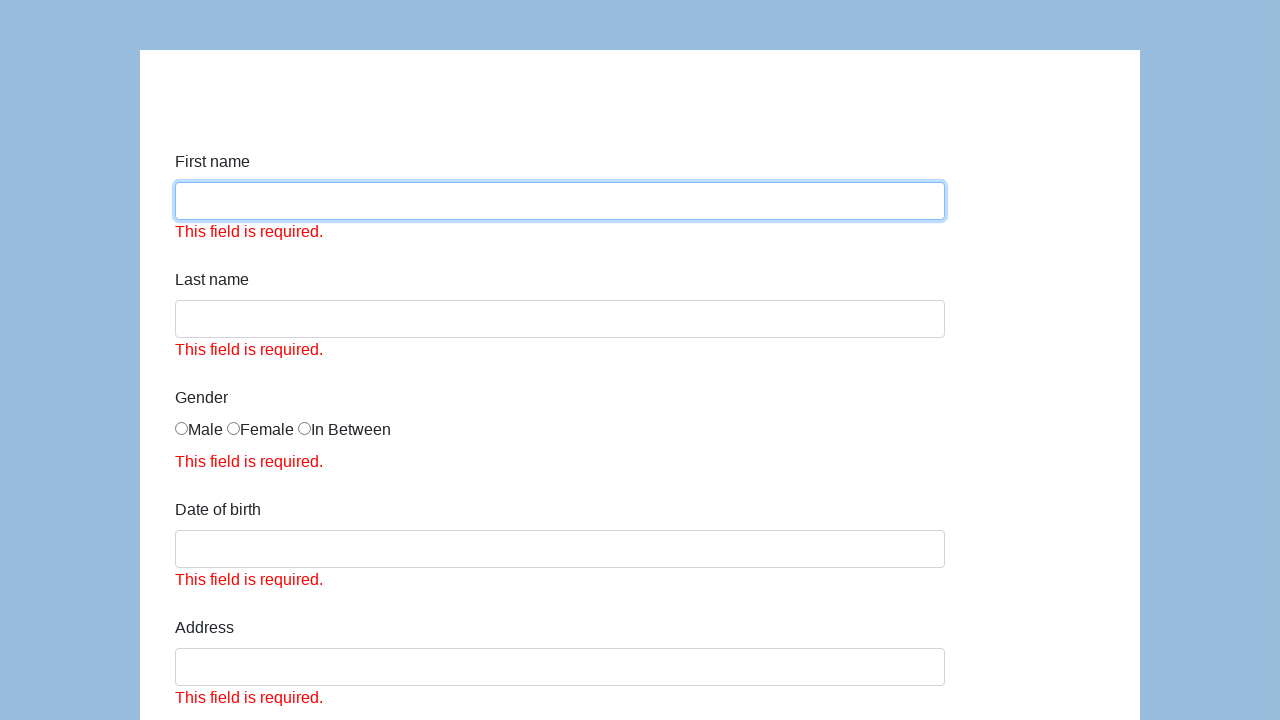